Tests navigation menu functionality on itexps.net website by clicking through 6 dropdown menu labels to verify they are interactive.

Starting URL: https://www.itexps.net/

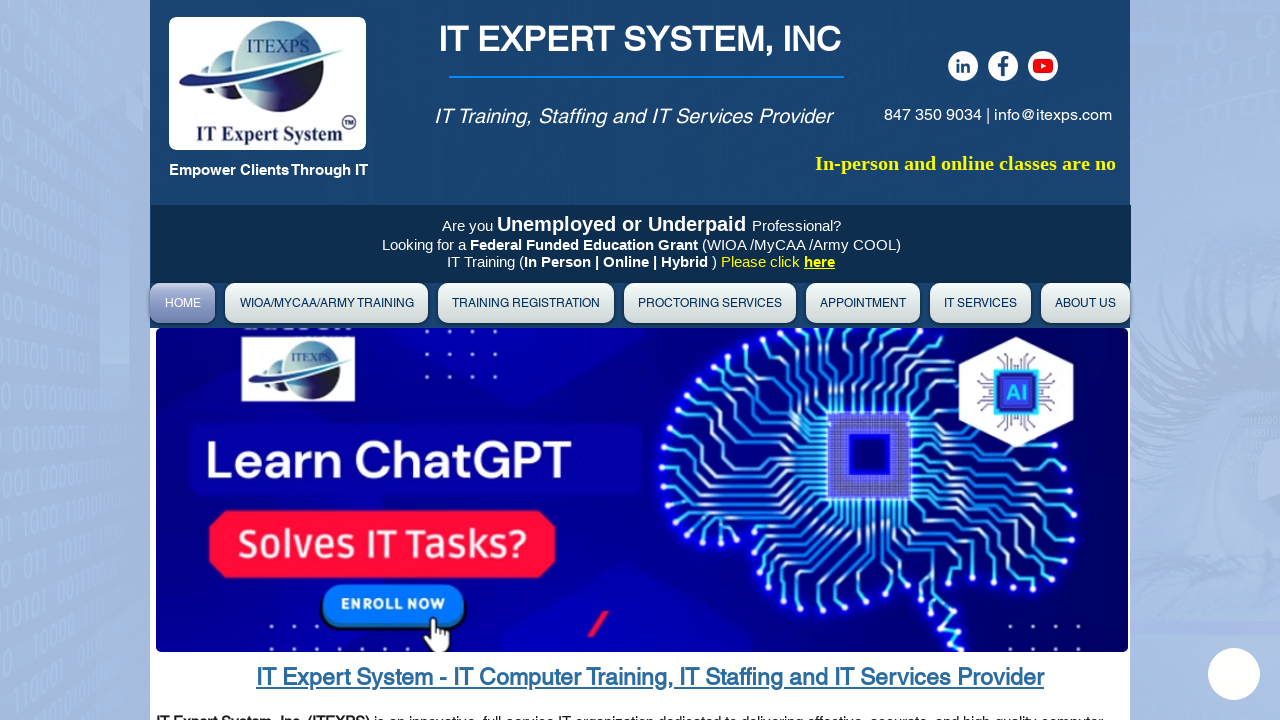

Navigated to https://www.itexps.net/
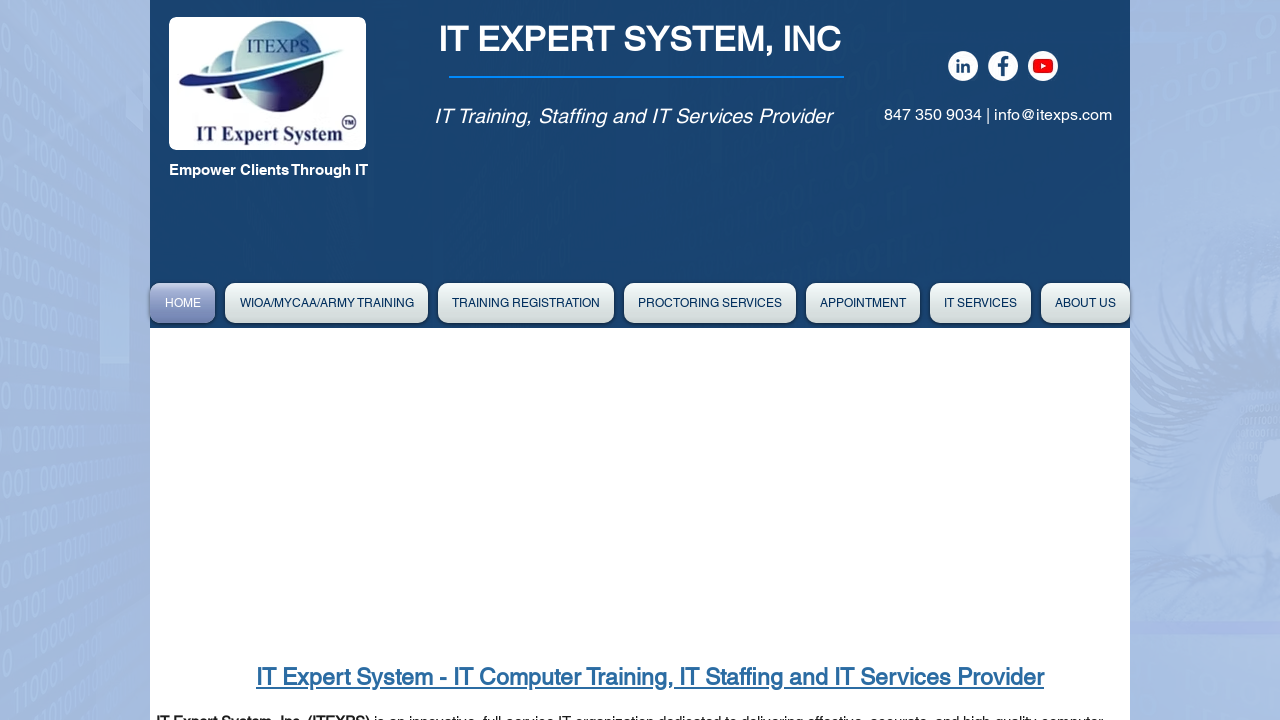

Clicked dropdown menu label 1 (DrpDwnMn01label) at (326, 303) on #DrpDwnMn01label
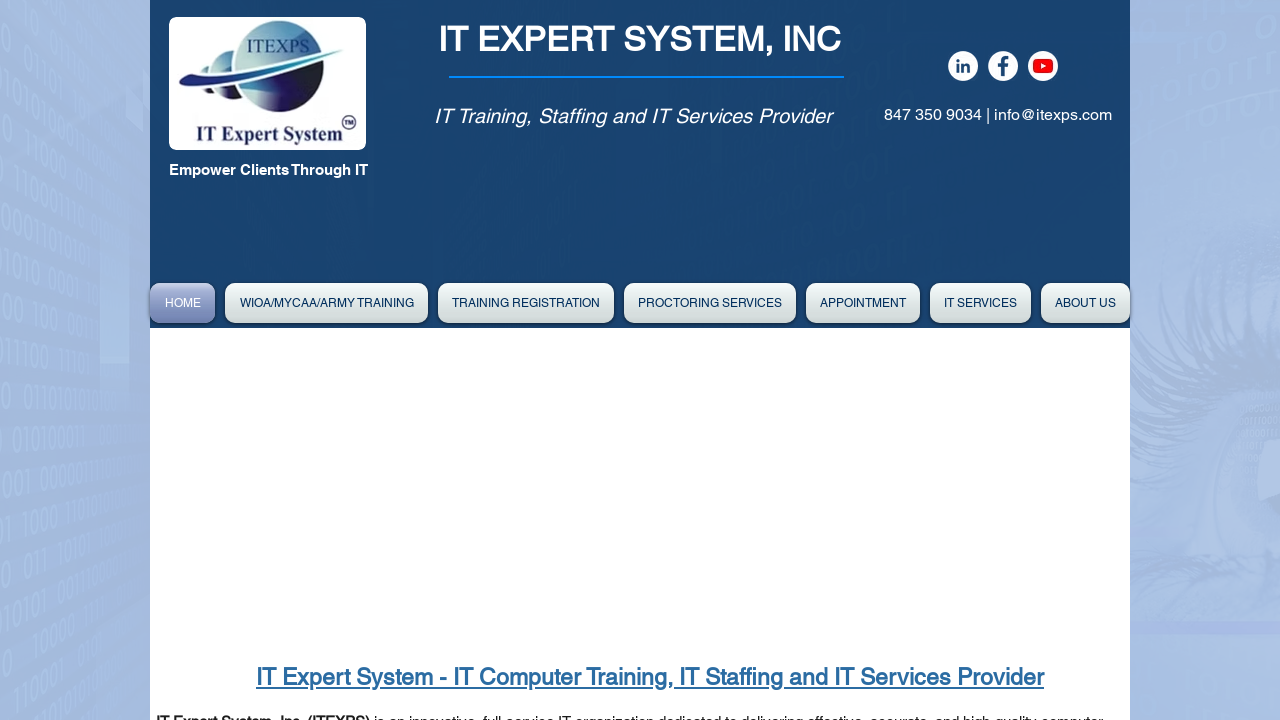

Clicked dropdown menu label 2 (DrpDwnMn02label) at (526, 303) on #DrpDwnMn02label
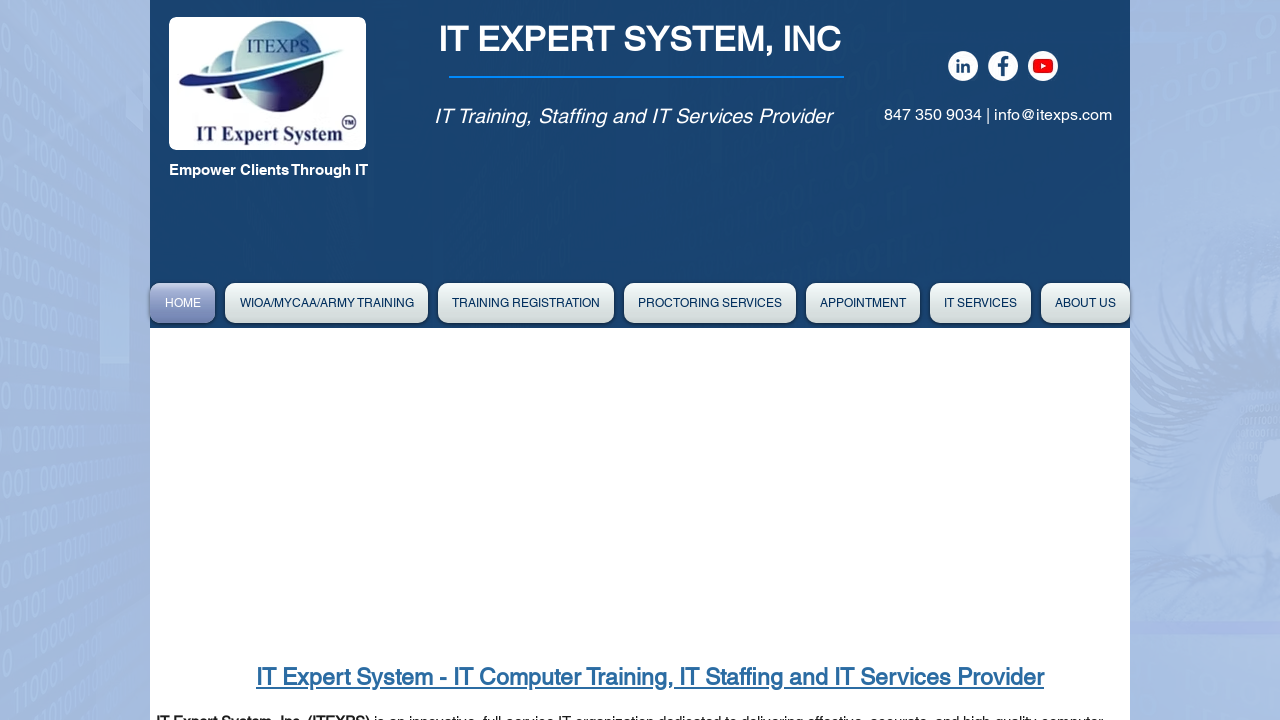

Clicked dropdown menu label 3 (DrpDwnMn03label) at (710, 303) on #DrpDwnMn03label
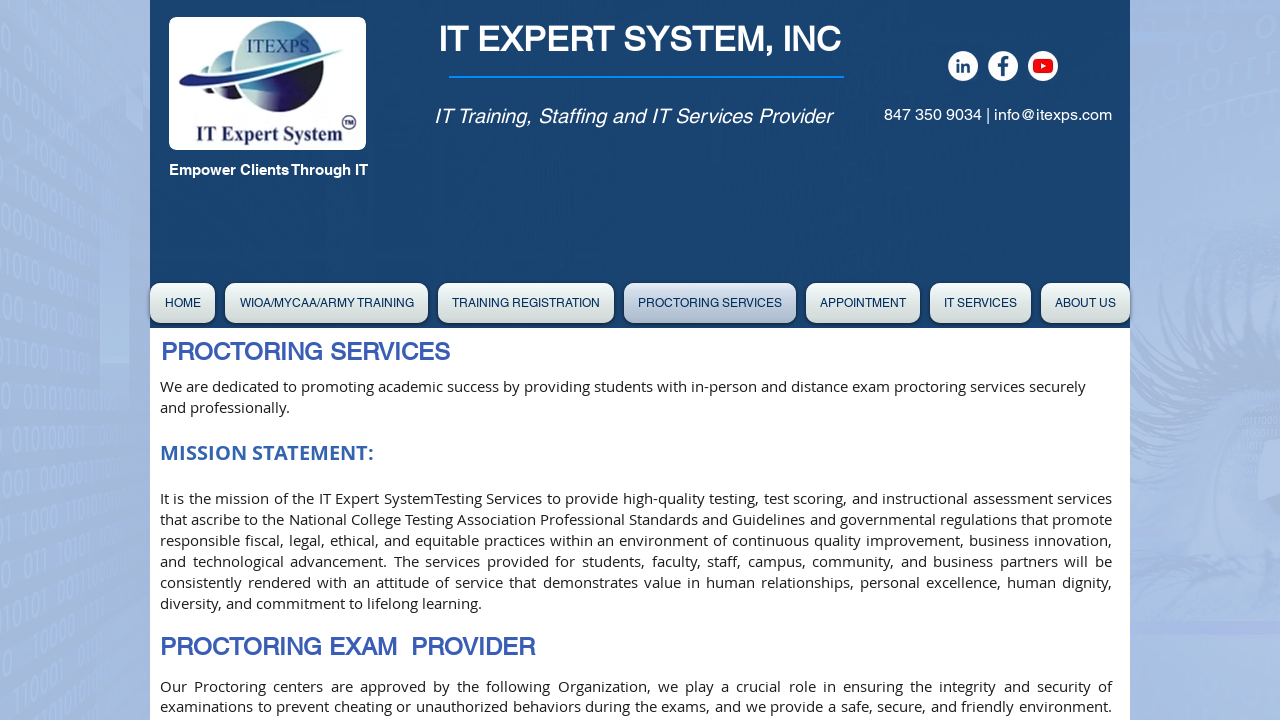

Clicked dropdown menu label 4 (DrpDwnMn04label) at (863, 303) on #DrpDwnMn04label
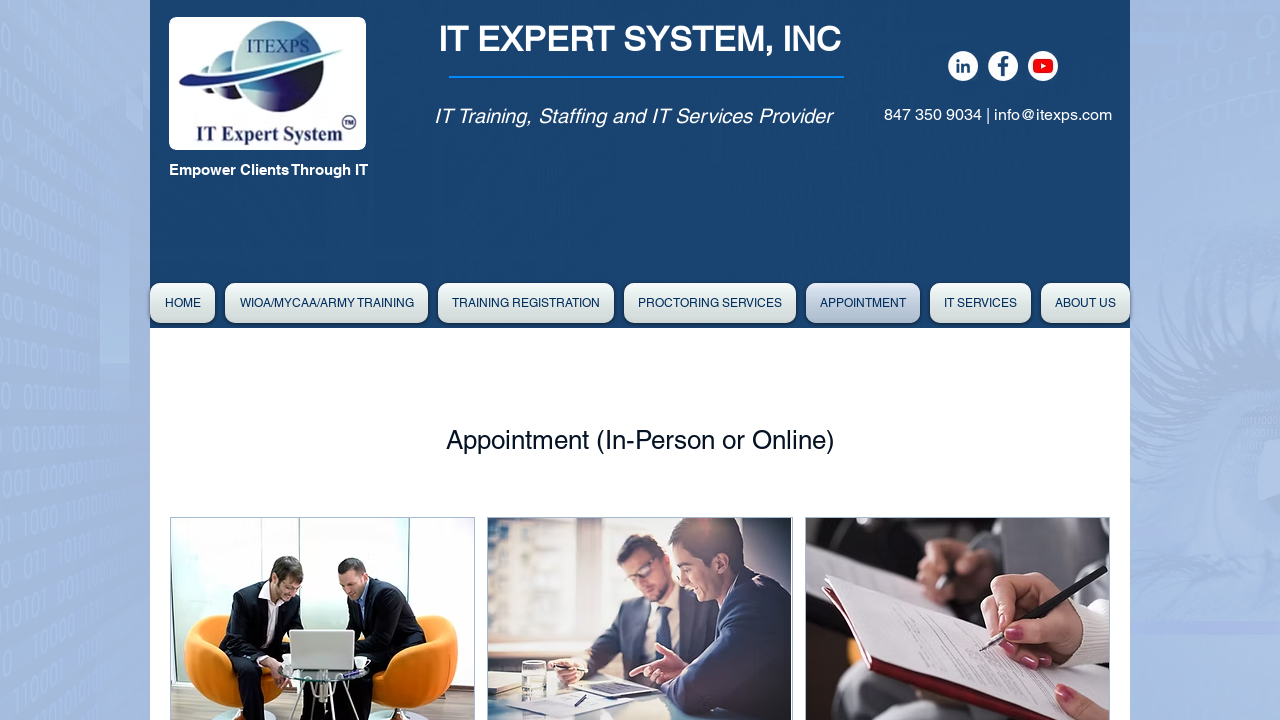

Clicked dropdown menu label 5 (DrpDwnMn05label) at (980, 303) on #DrpDwnMn05label
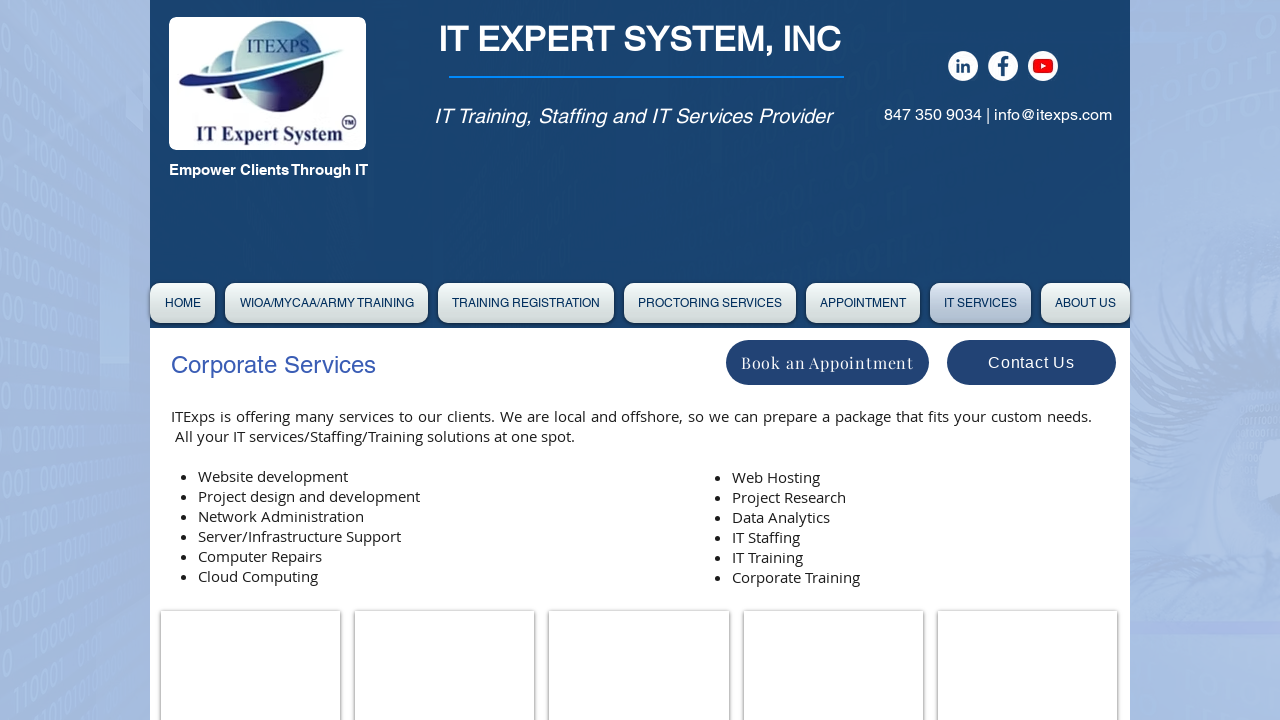

Clicked dropdown menu label 6 (DrpDwnMn06label) at (1086, 303) on #DrpDwnMn06label
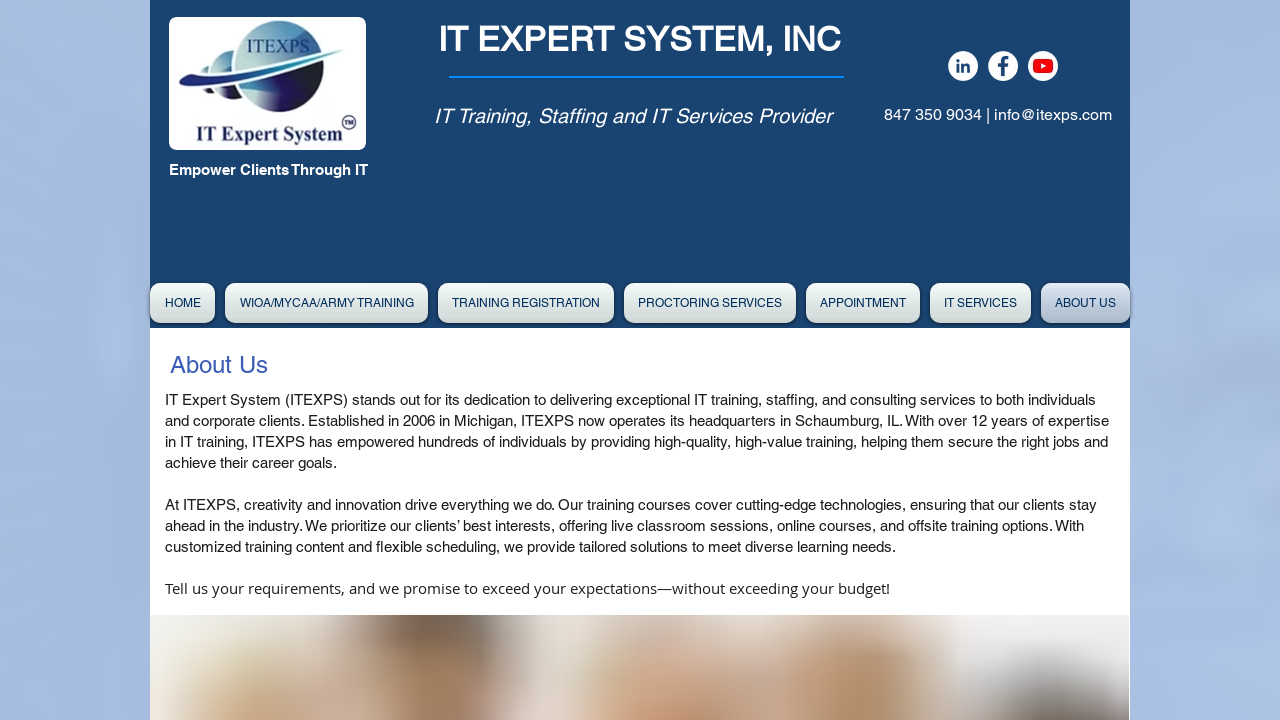

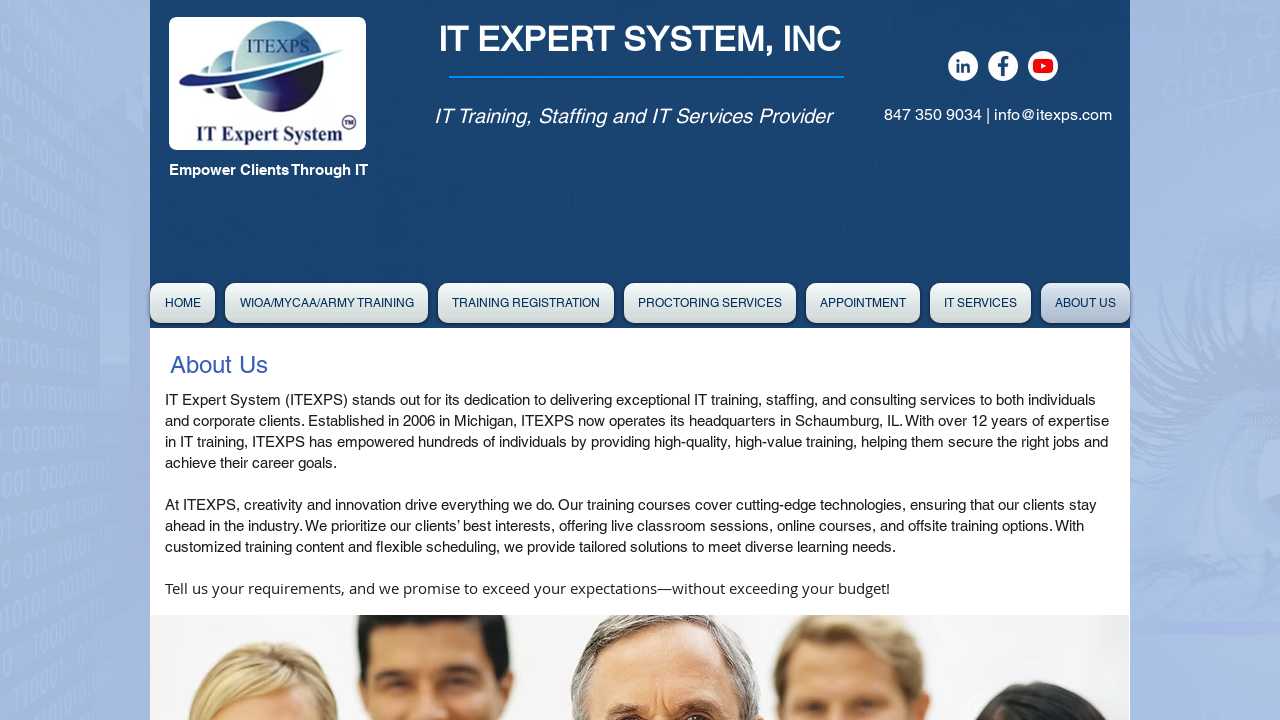